Tests autocomplete functionality by typing a character in the input field and selecting a specific option from the dropdown results

Starting URL: https://demoqa.com/auto-complete

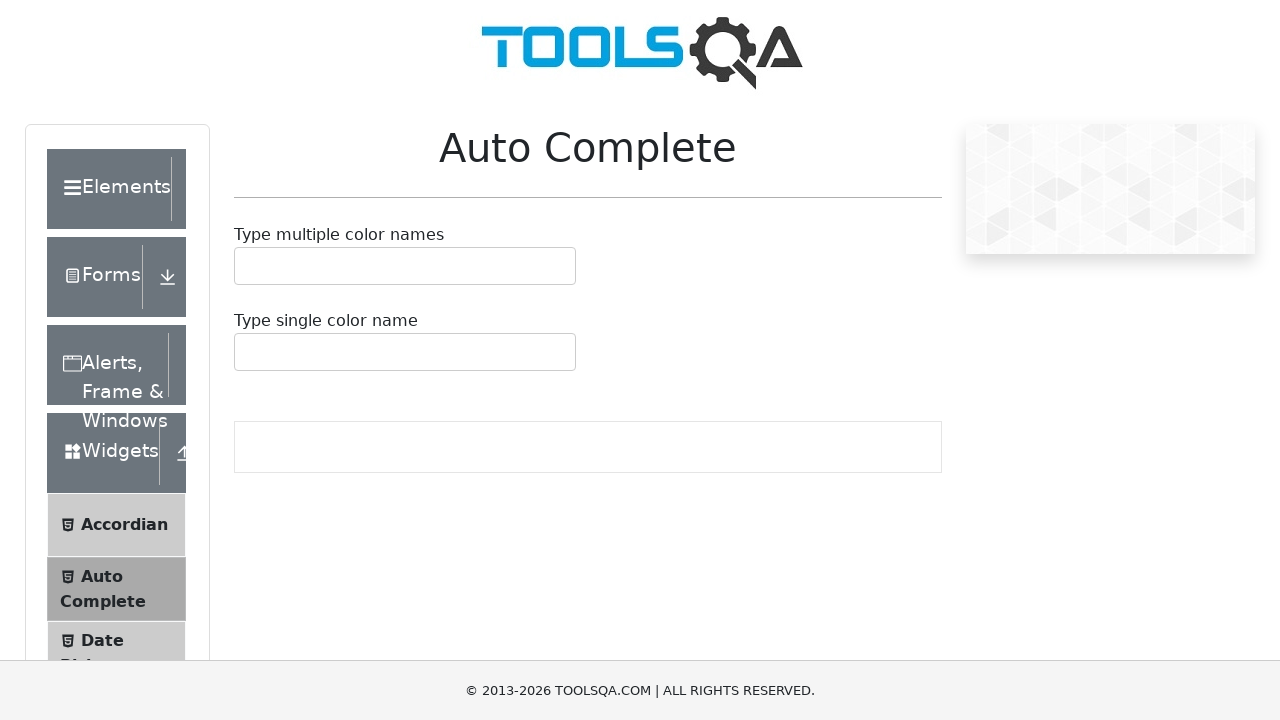

Typed 'a' in the autocomplete input field on #autoCompleteSingleInput
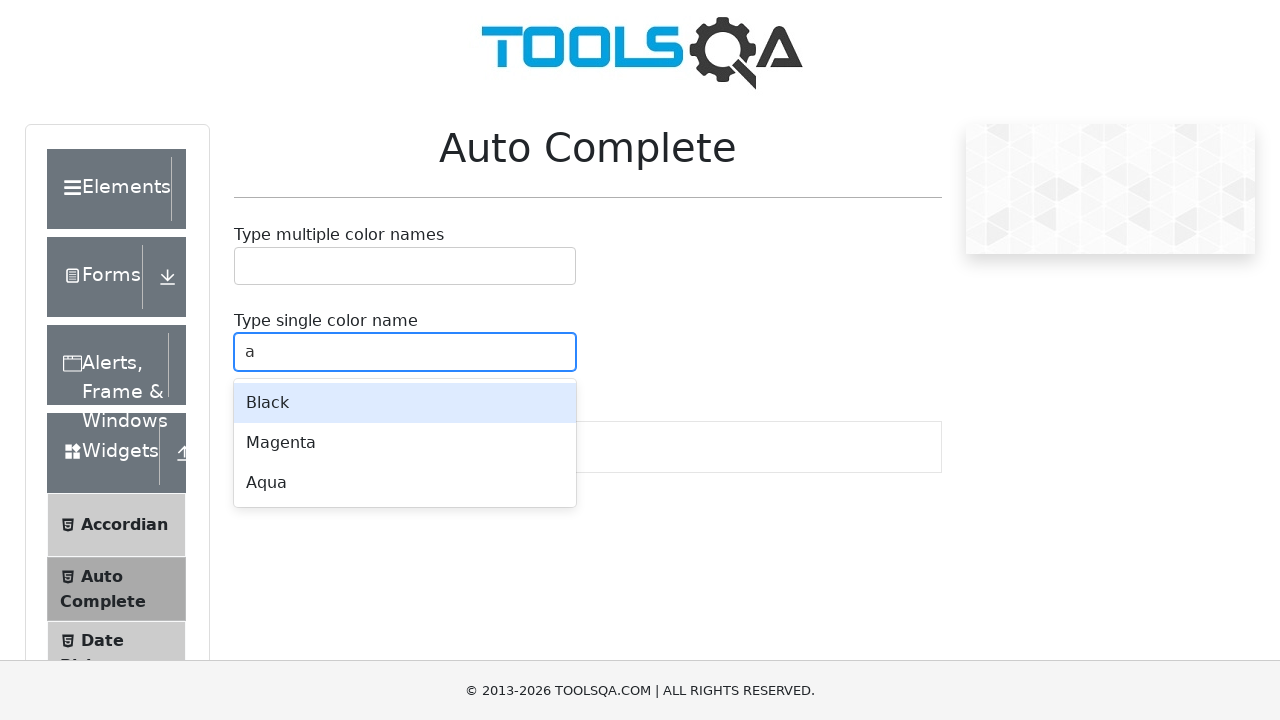

Autocomplete options appeared
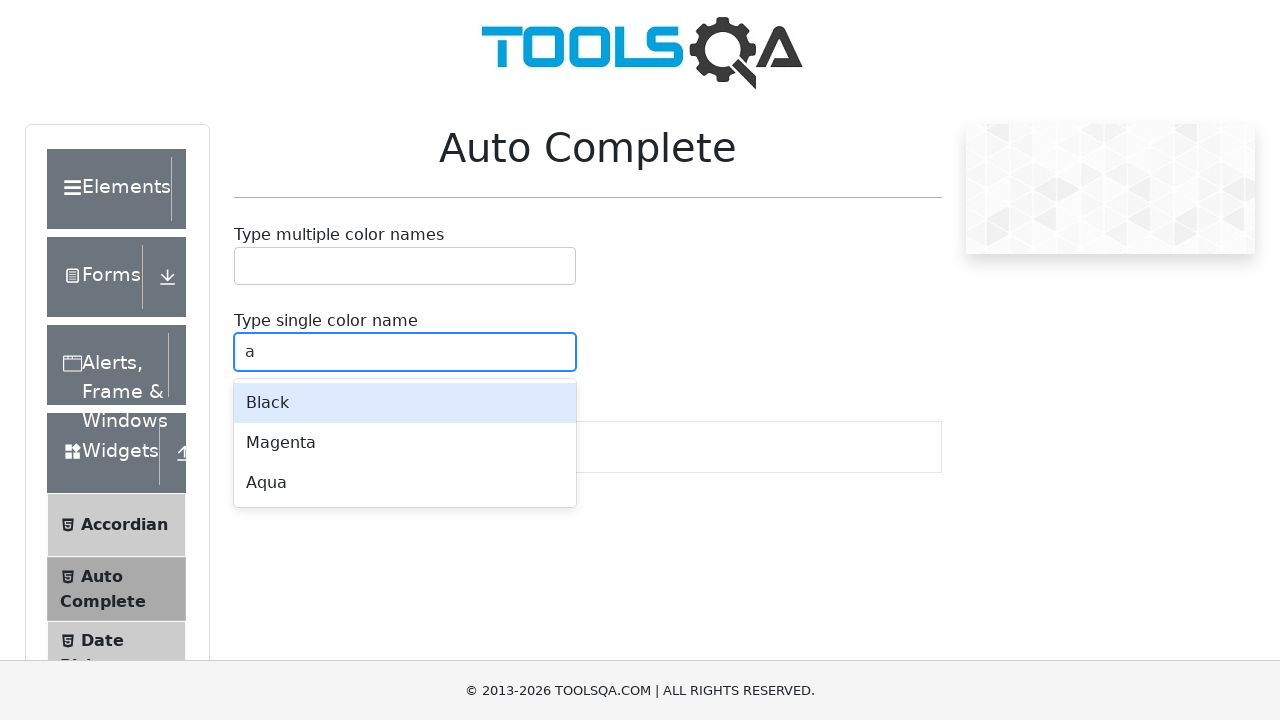

Retrieved all autocomplete option elements
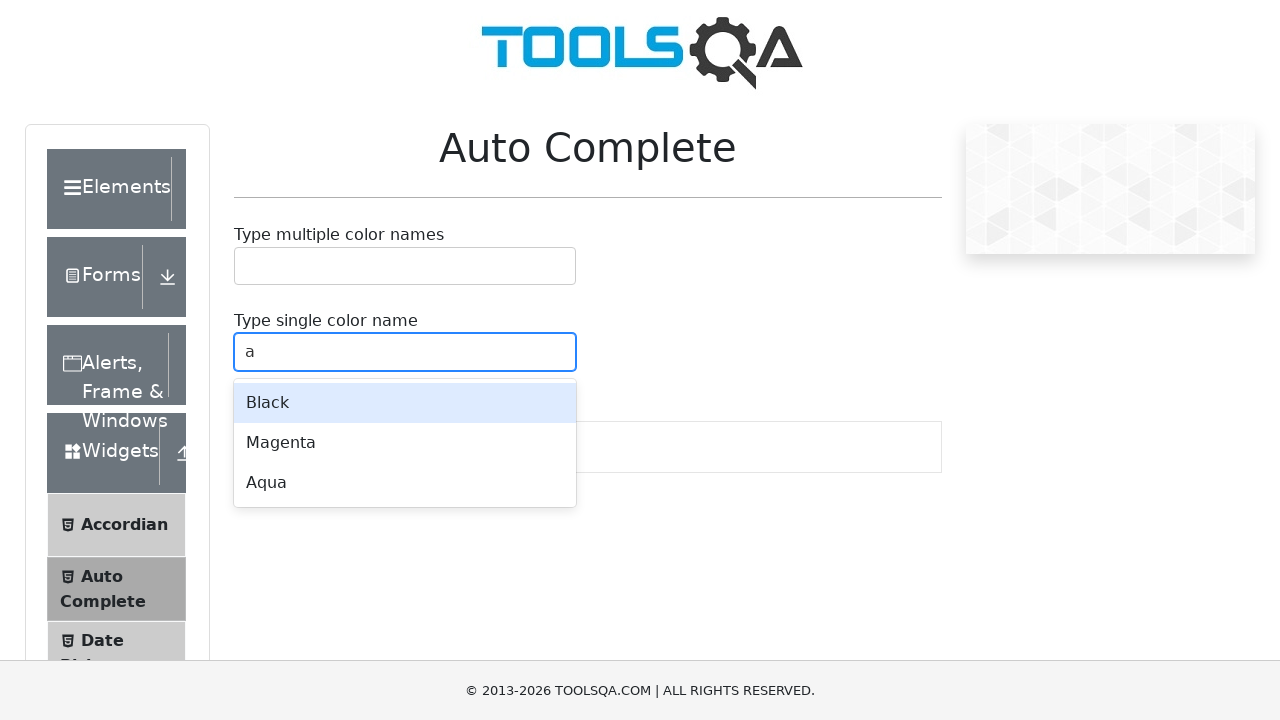

Selected 'Aqua' from the dropdown results
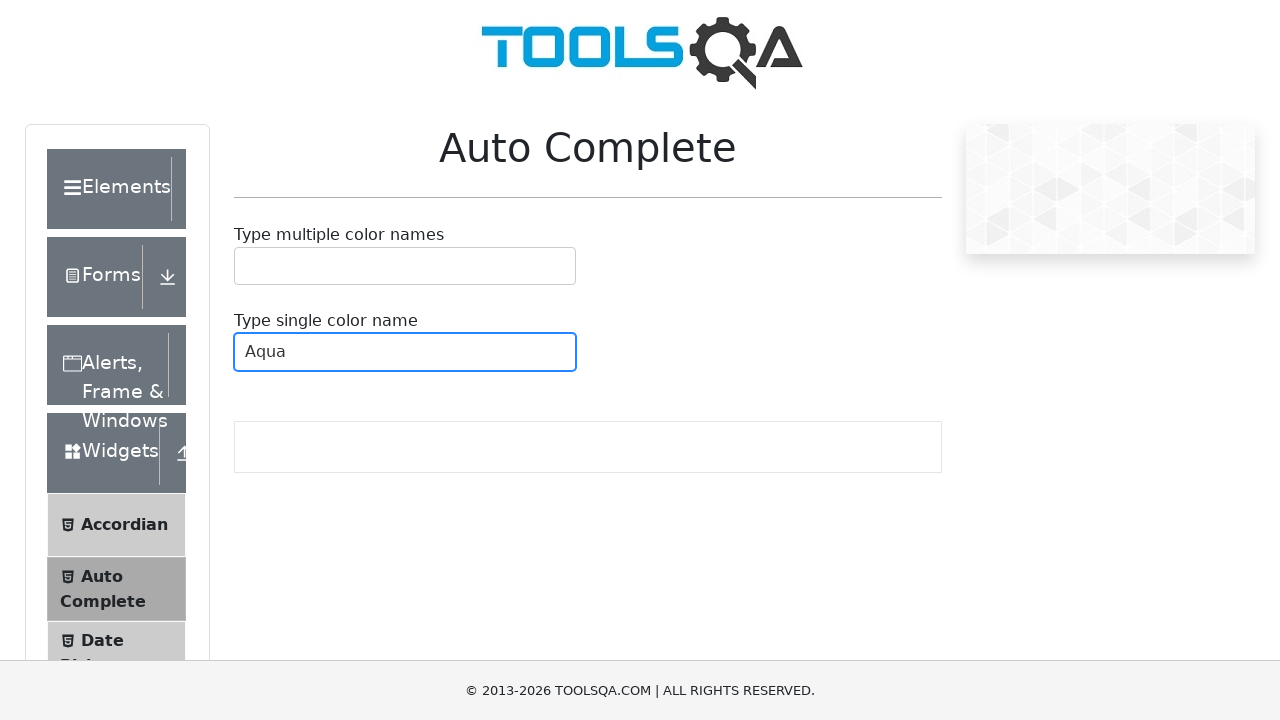

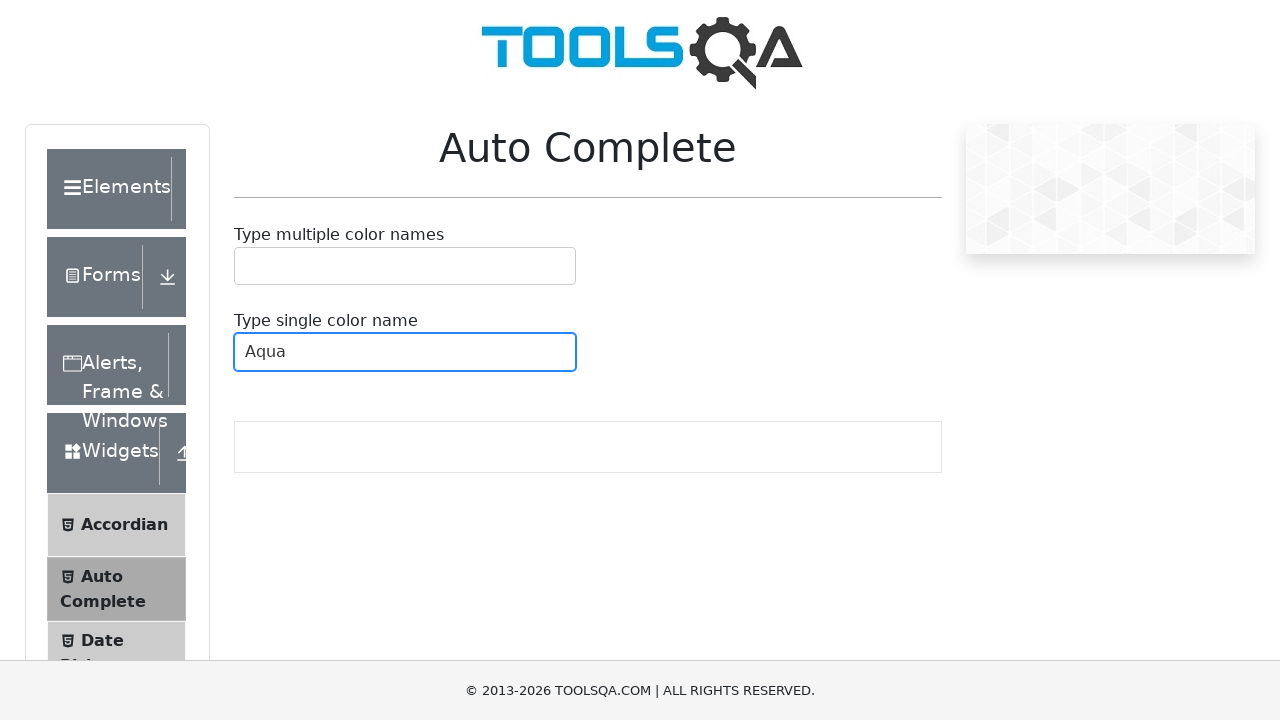